Tests table sorting by clicking the Email column header and verifying the column is sorted in ascending order using CSS pseudo-class selectors.

Starting URL: http://the-internet.herokuapp.com/tables

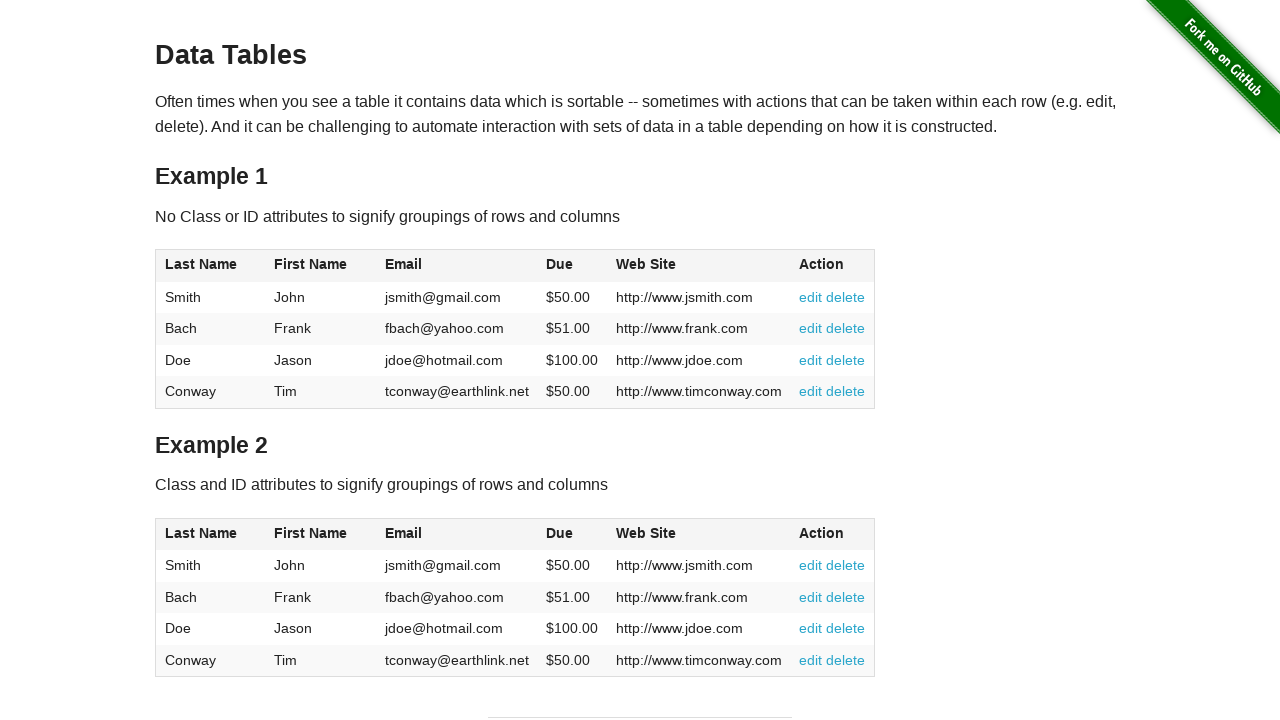

Clicked Email column header to sort in ascending order at (457, 266) on #table1 thead tr th:nth-of-type(3)
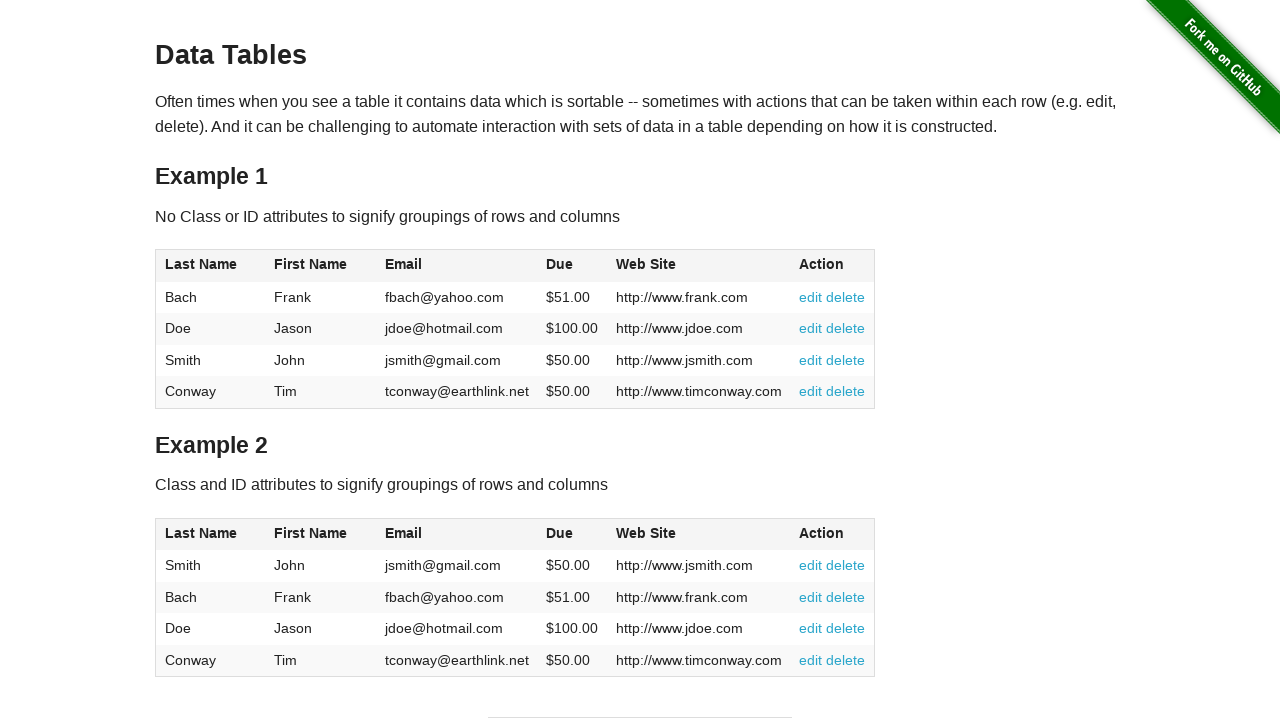

Verified Email column data is present after sorting
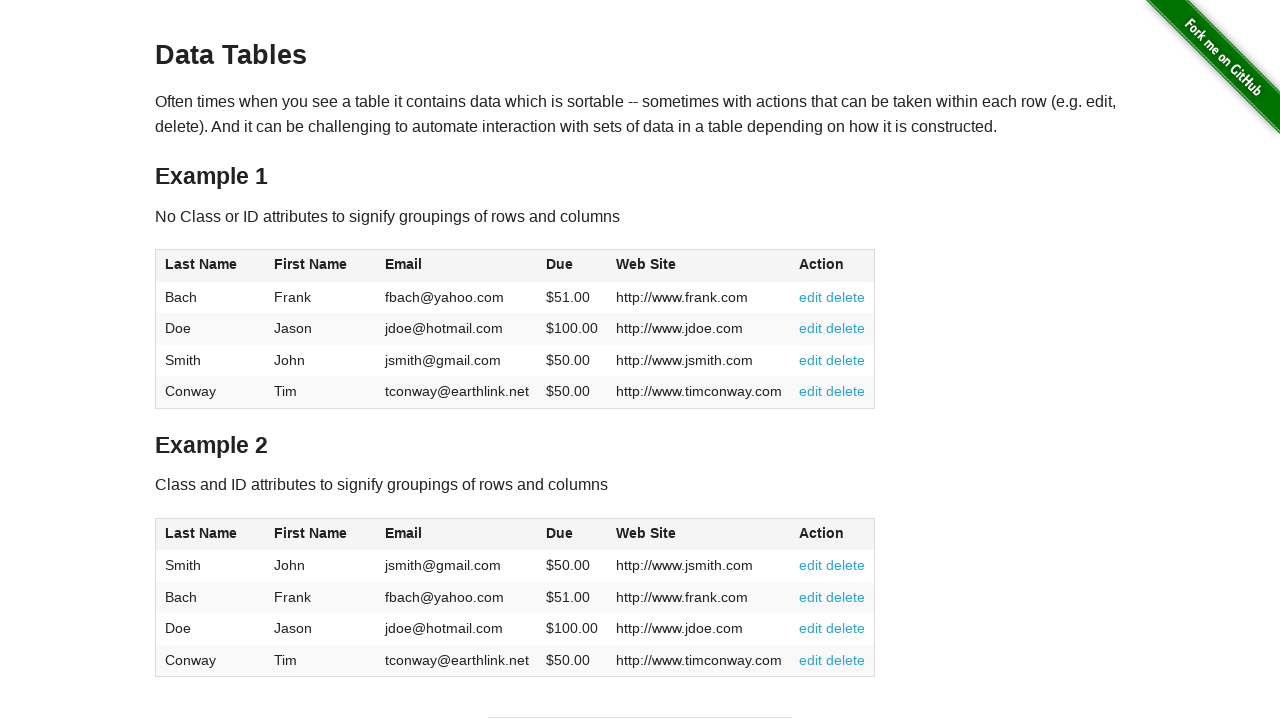

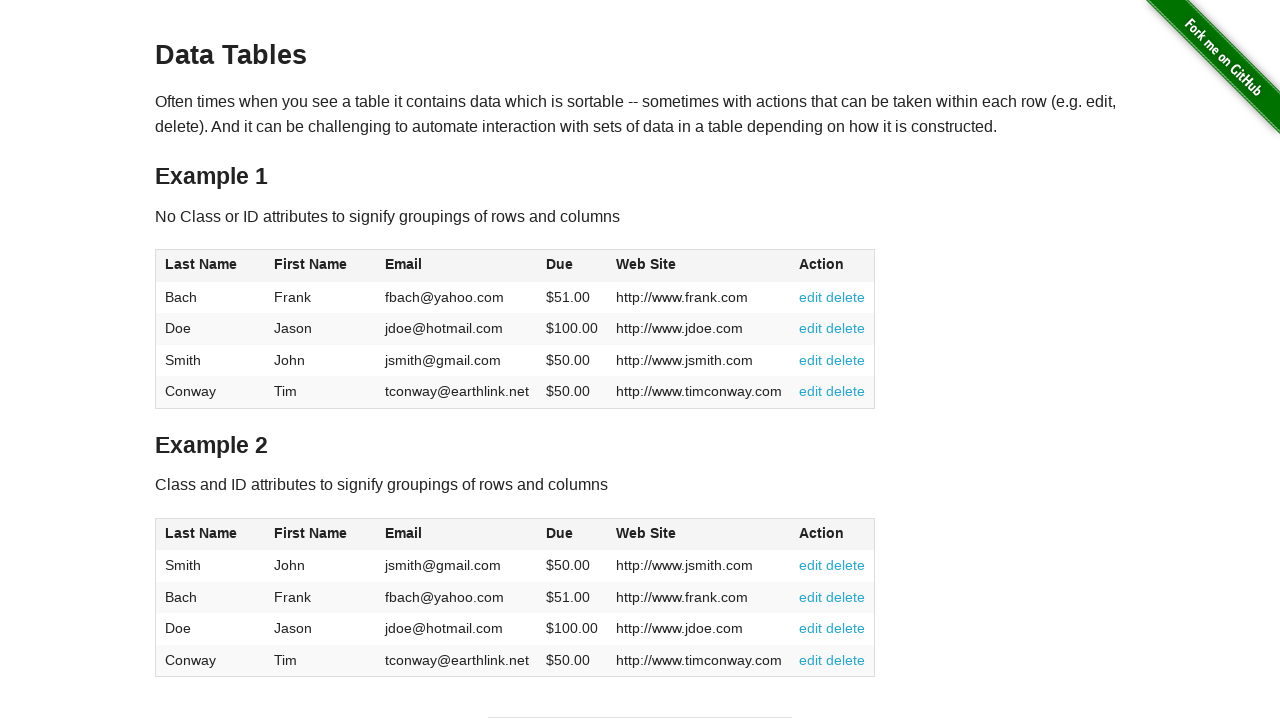